Tests pressing the TAB keyboard key using generic key press (not tied to a specific element) and verifying the result text displays the correct key press.

Starting URL: http://the-internet.herokuapp.com/key_presses

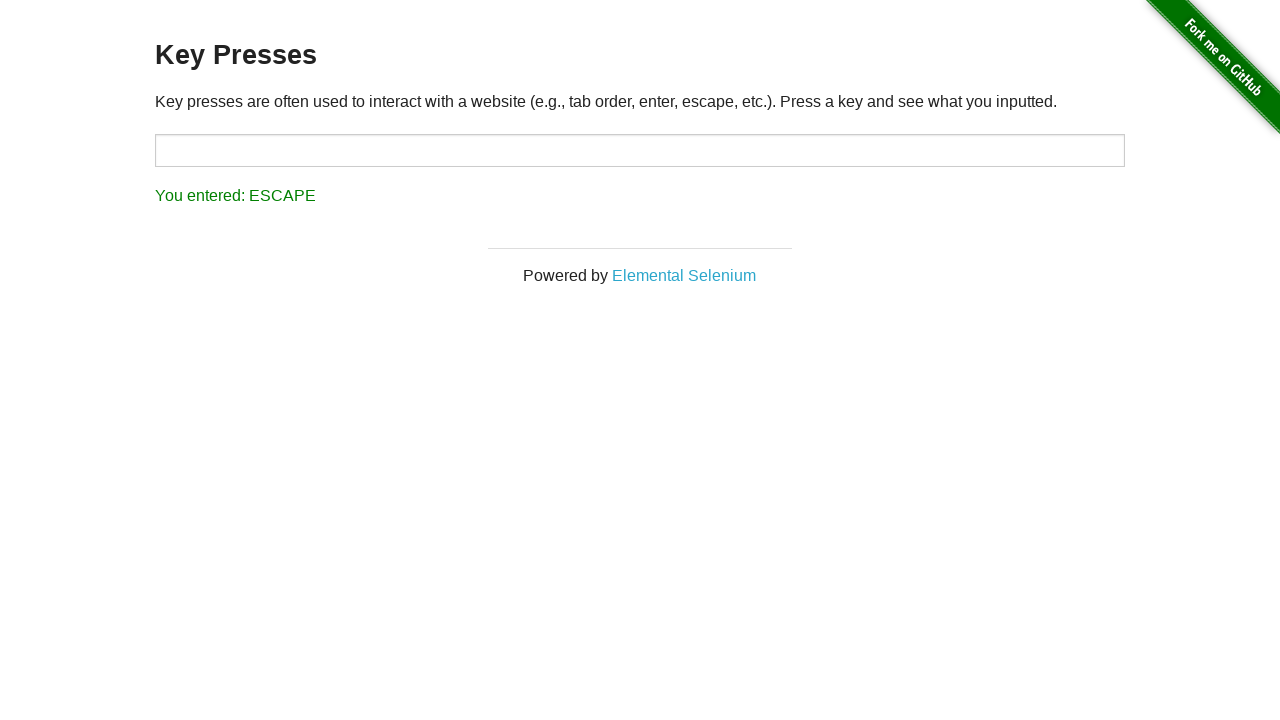

Pressed TAB key
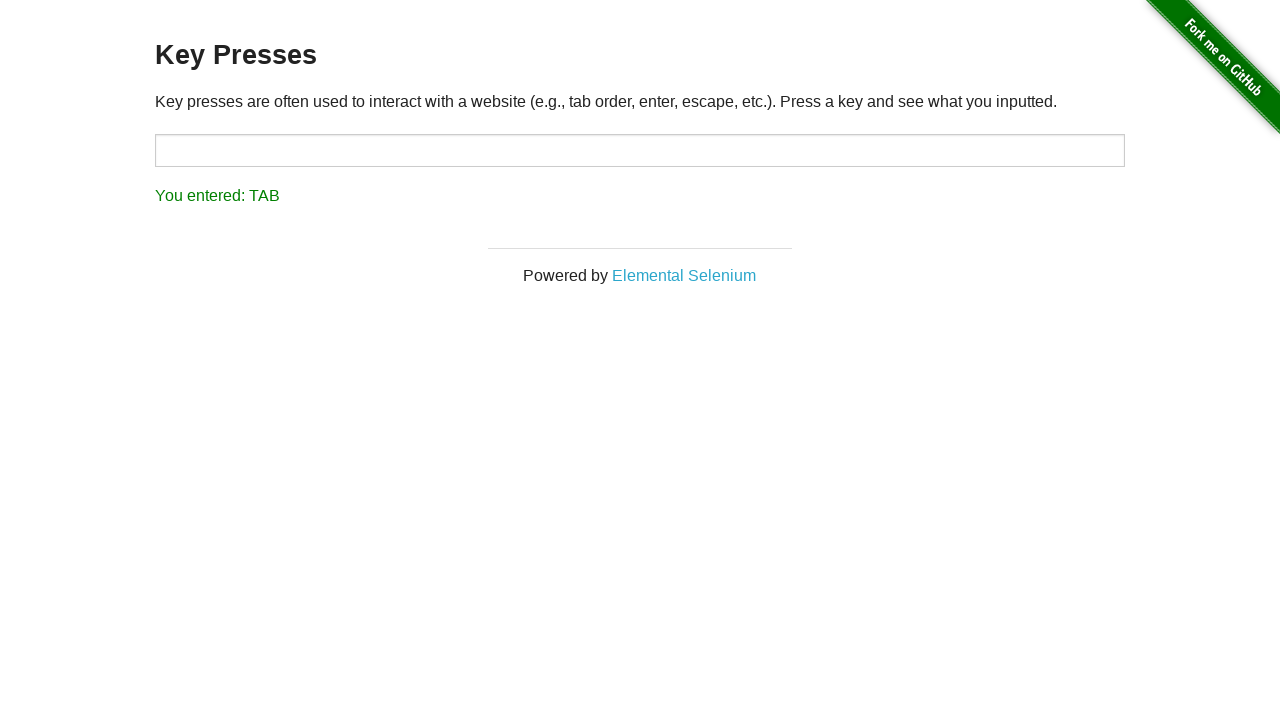

Result element loaded
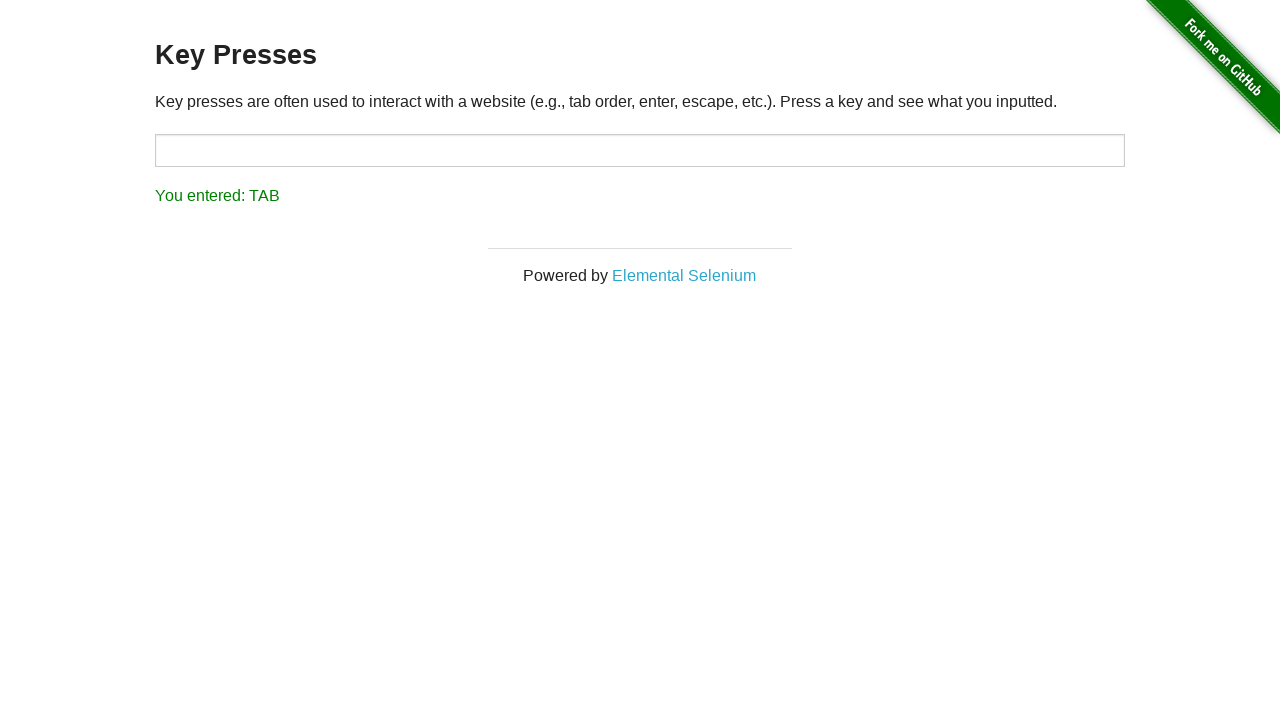

Retrieved result text content
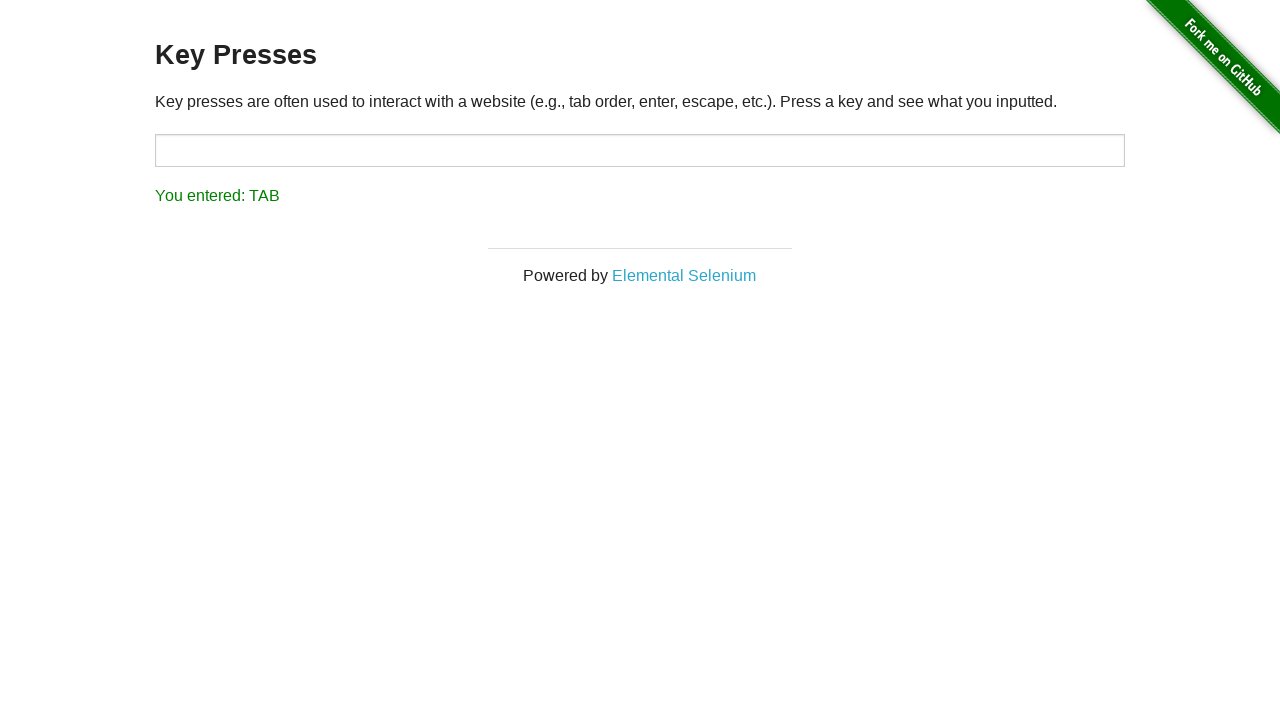

Verified result text displays 'You entered: TAB'
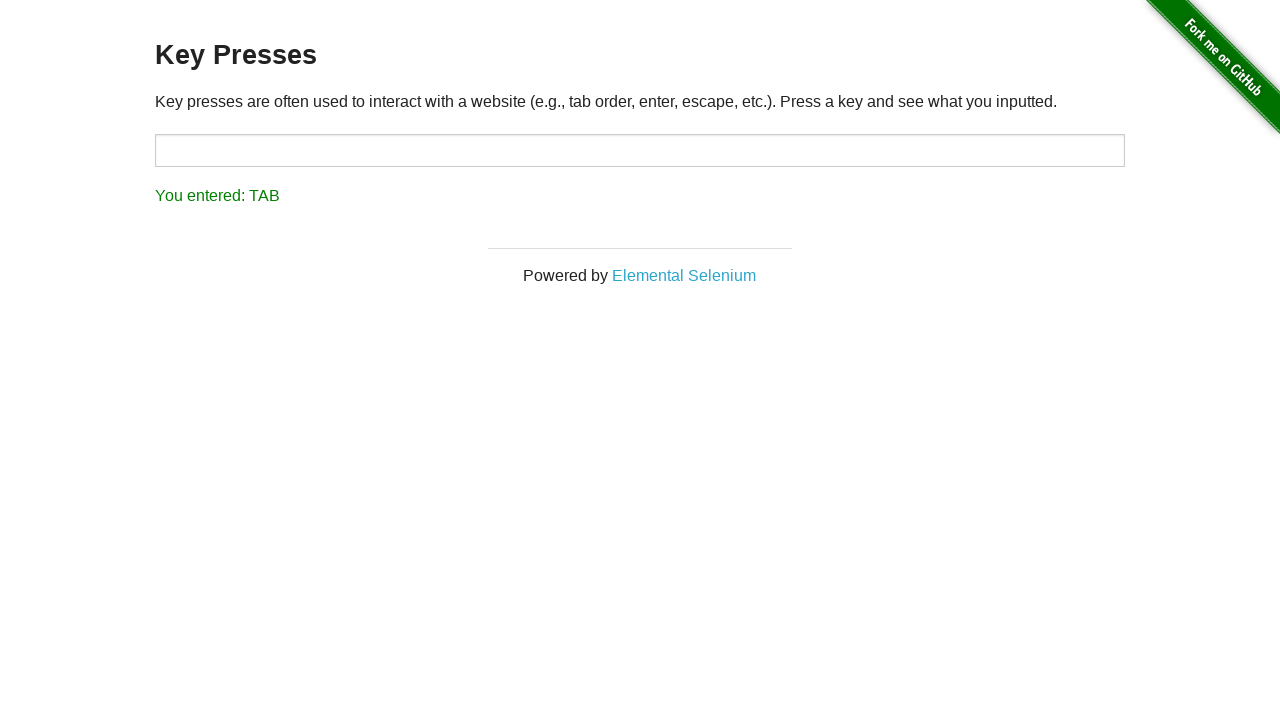

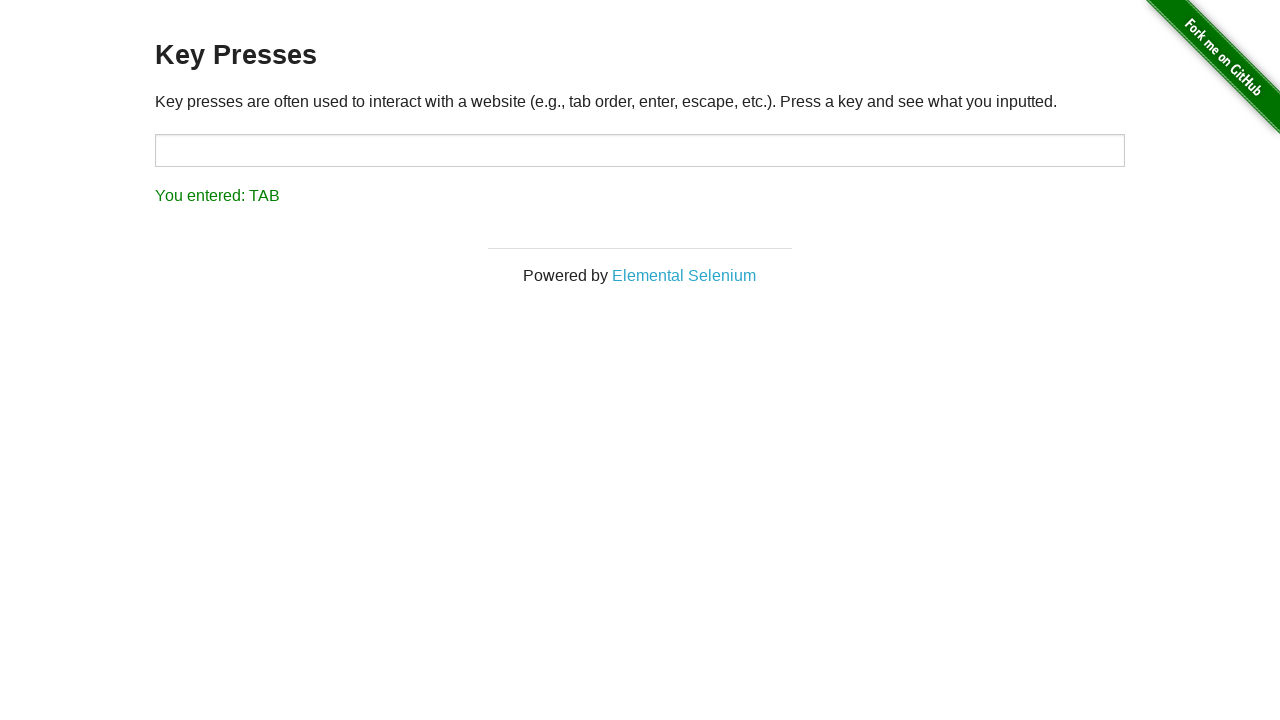